Tests Python.org search functionality by searching for "lists" using the search field

Starting URL: https://www.python.org/

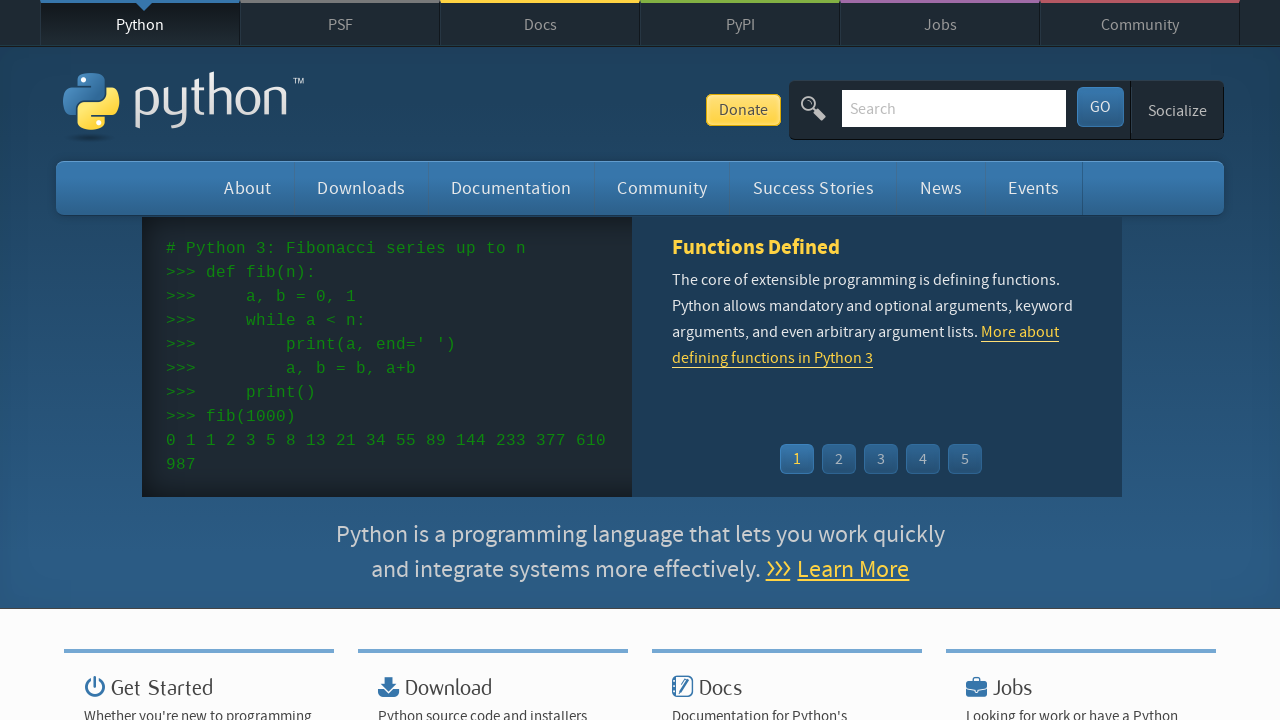

Cleared the search field on #id-search-field
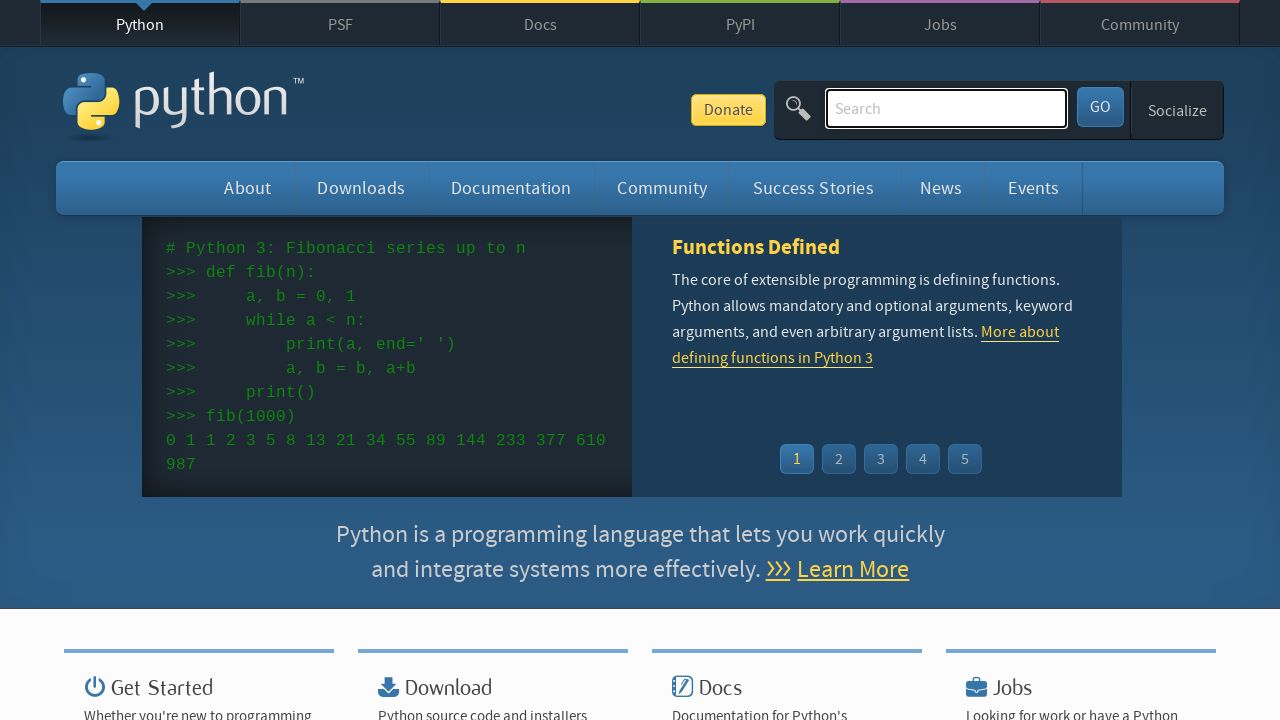

Filled search field with 'lists' on #id-search-field
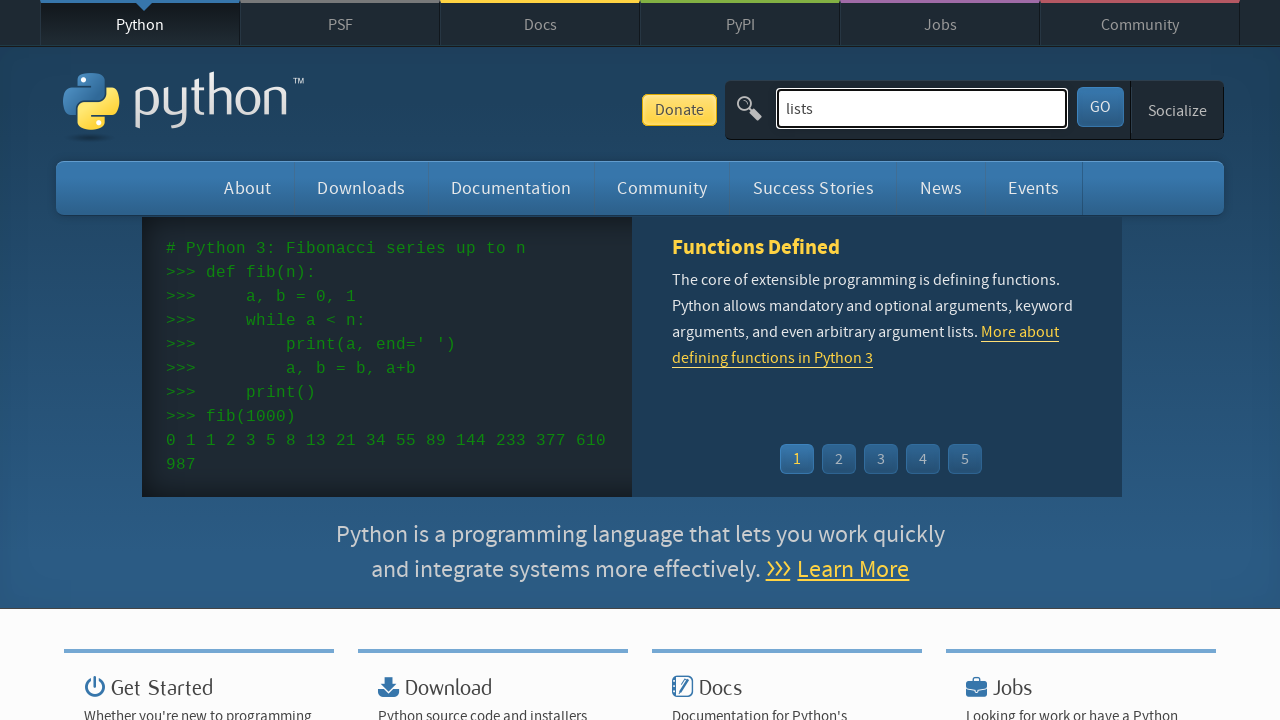

Submitted search for 'lists' by pressing Enter on #id-search-field
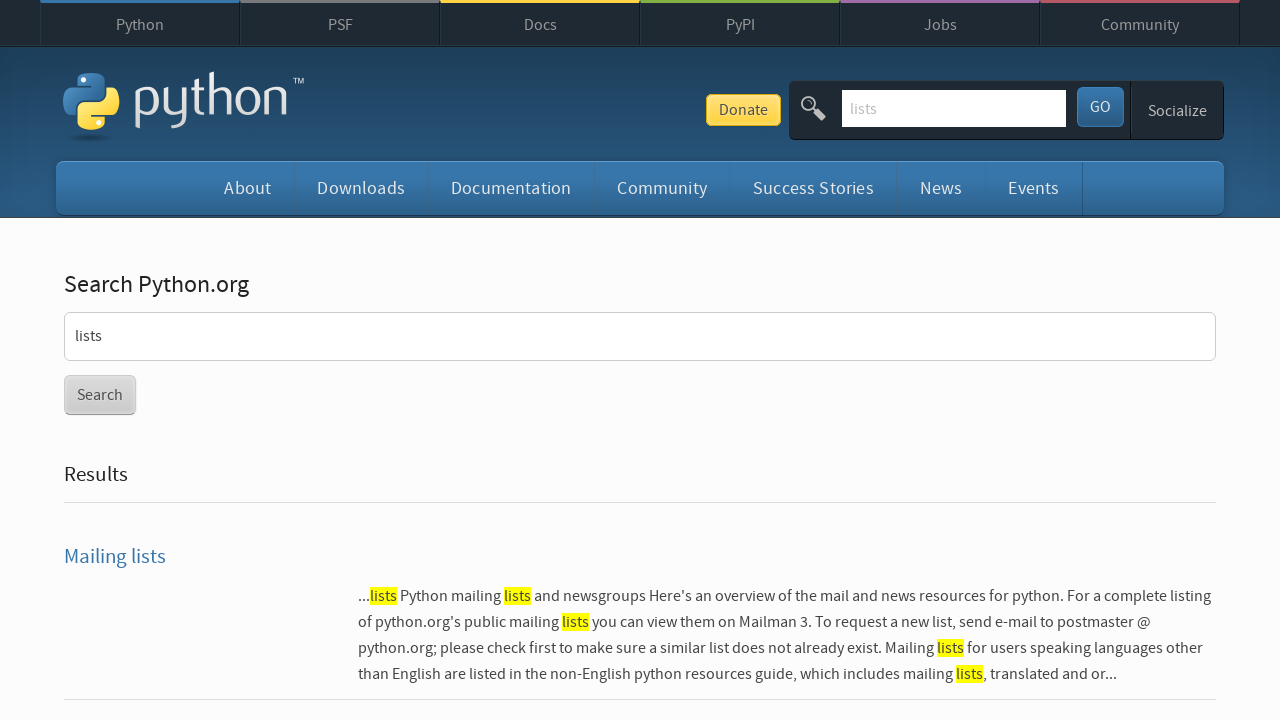

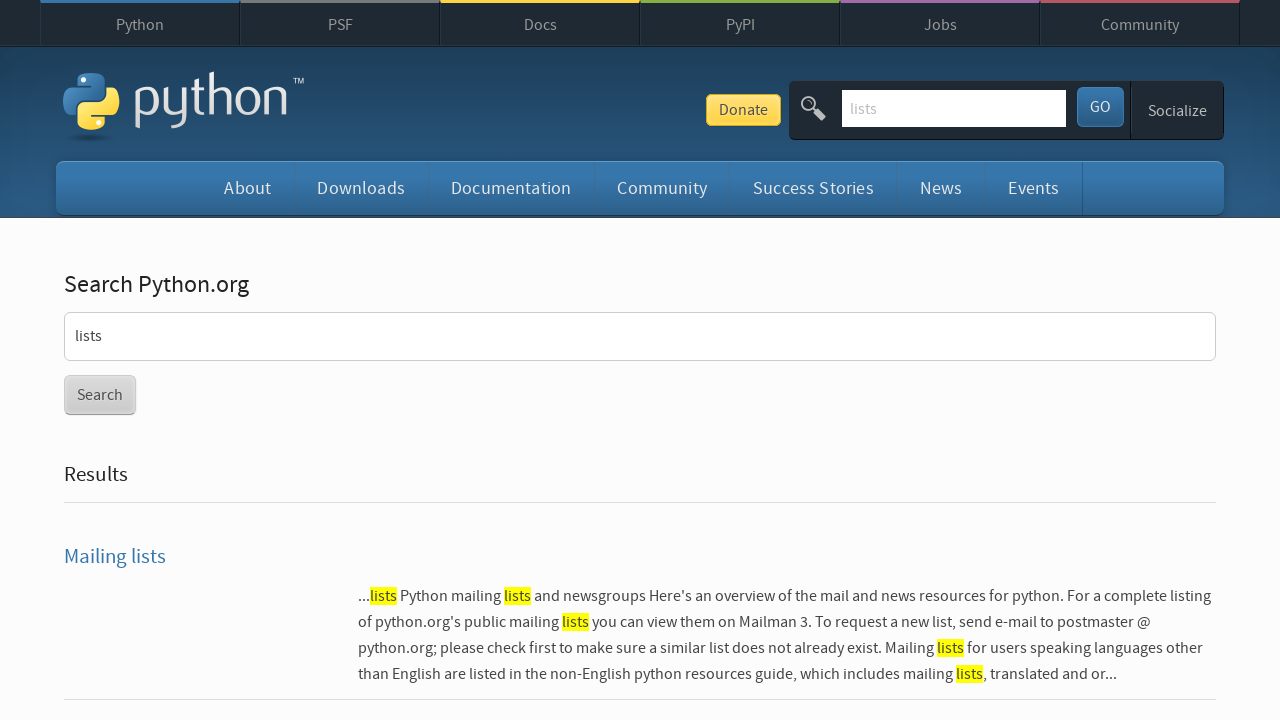